Tests a multi-step form by first clicking a dynamically calculated link text, then filling out a form with personal information (first name, last name, city, country) and submitting it.

Starting URL: http://suninjuly.github.io/find_link_text

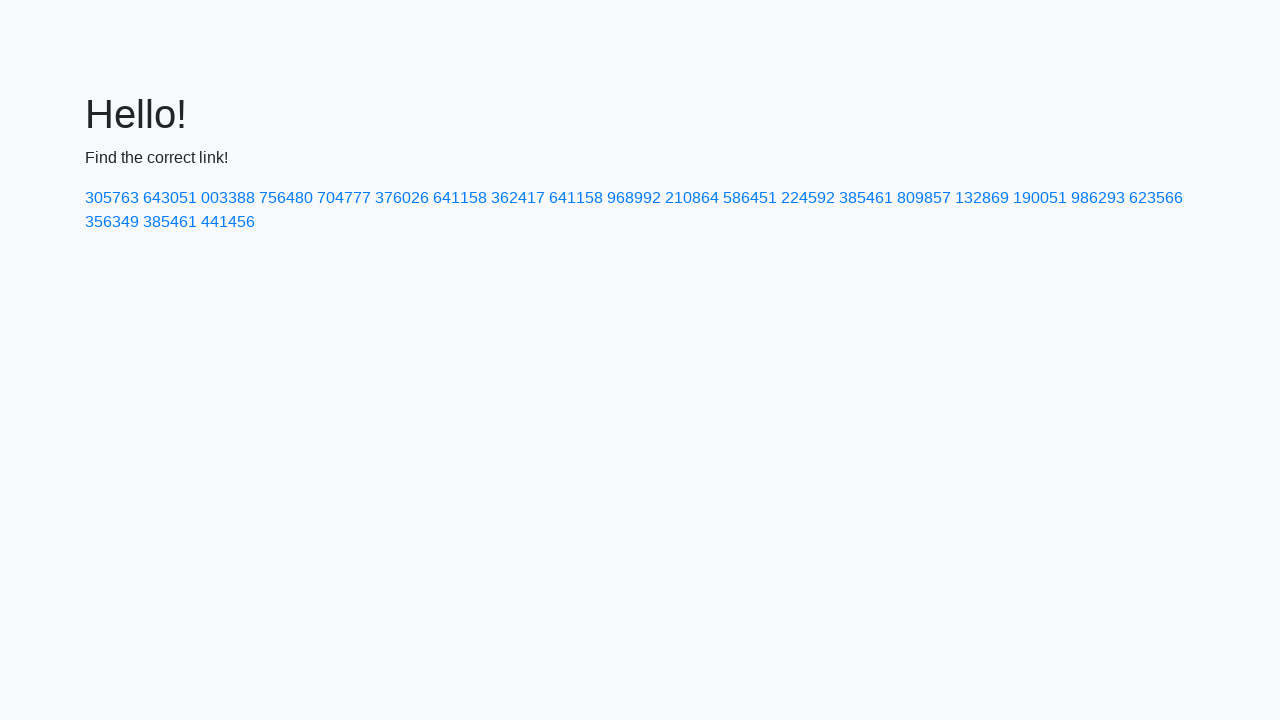

Clicked dynamically calculated link with text '224592' at (808, 198) on text=224592
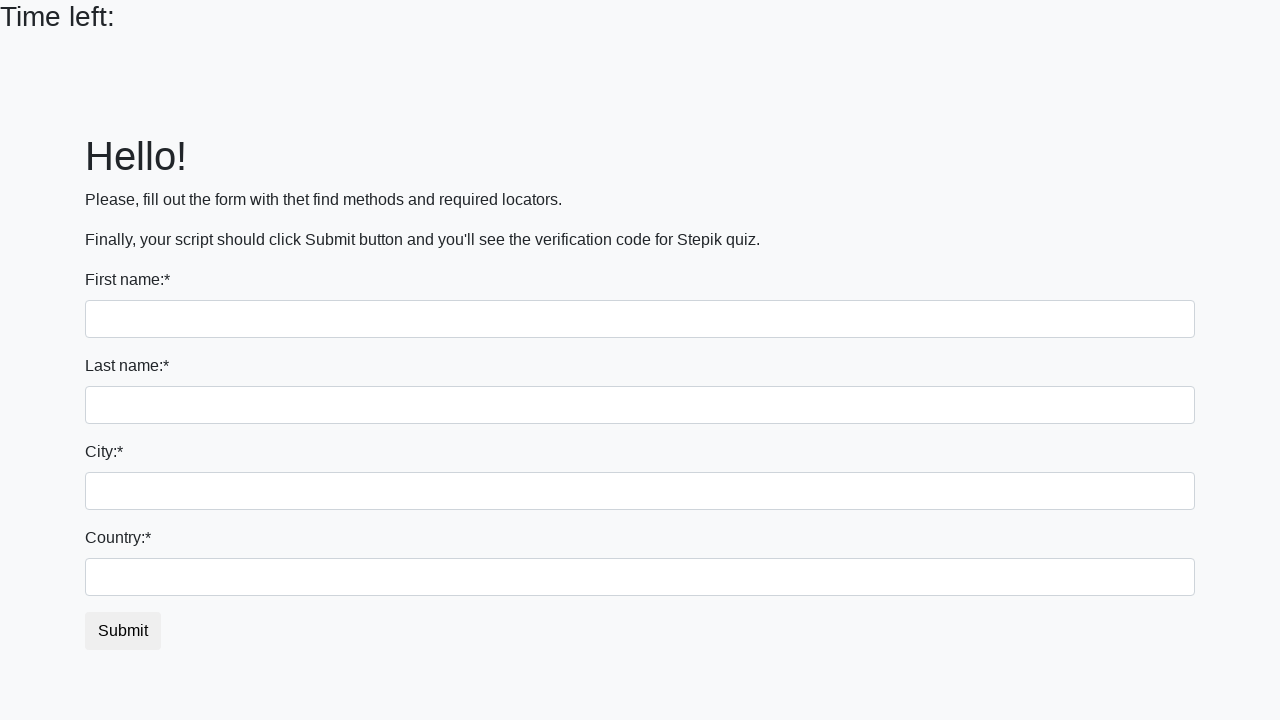

Filled first name field with 'Ivan' on input
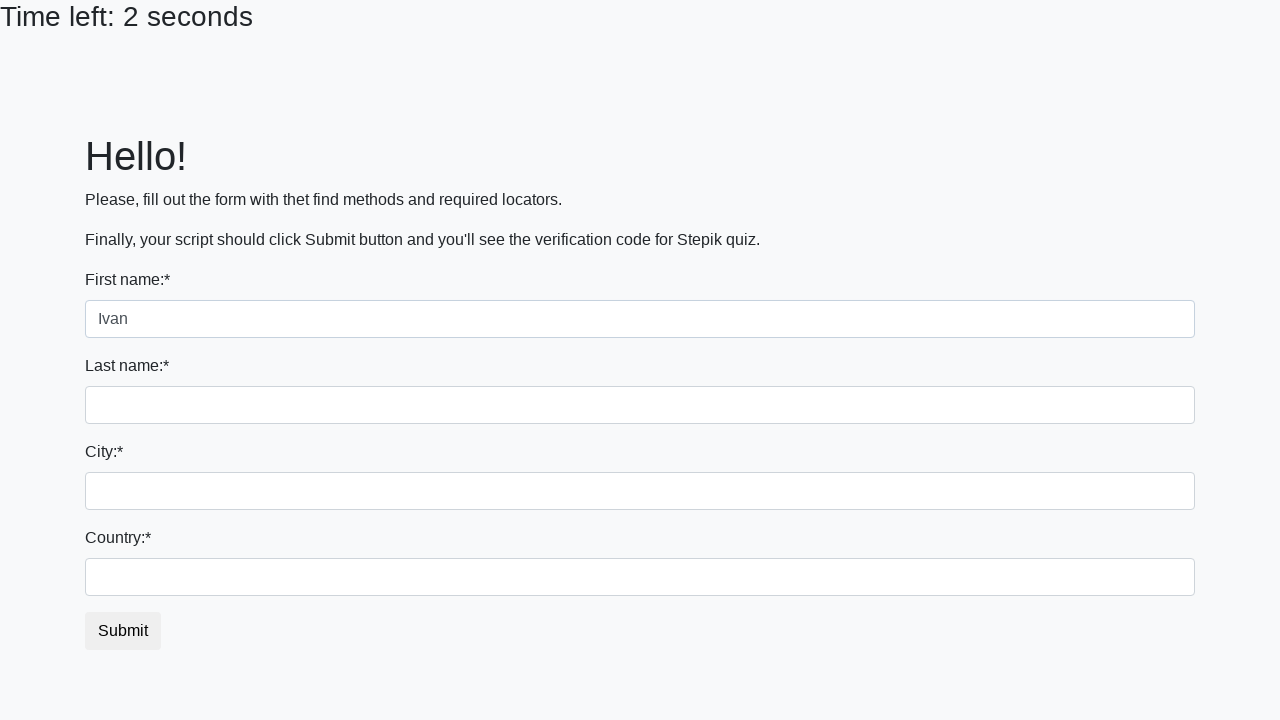

Filled last name field with 'Petrov' on input[name='last_name']
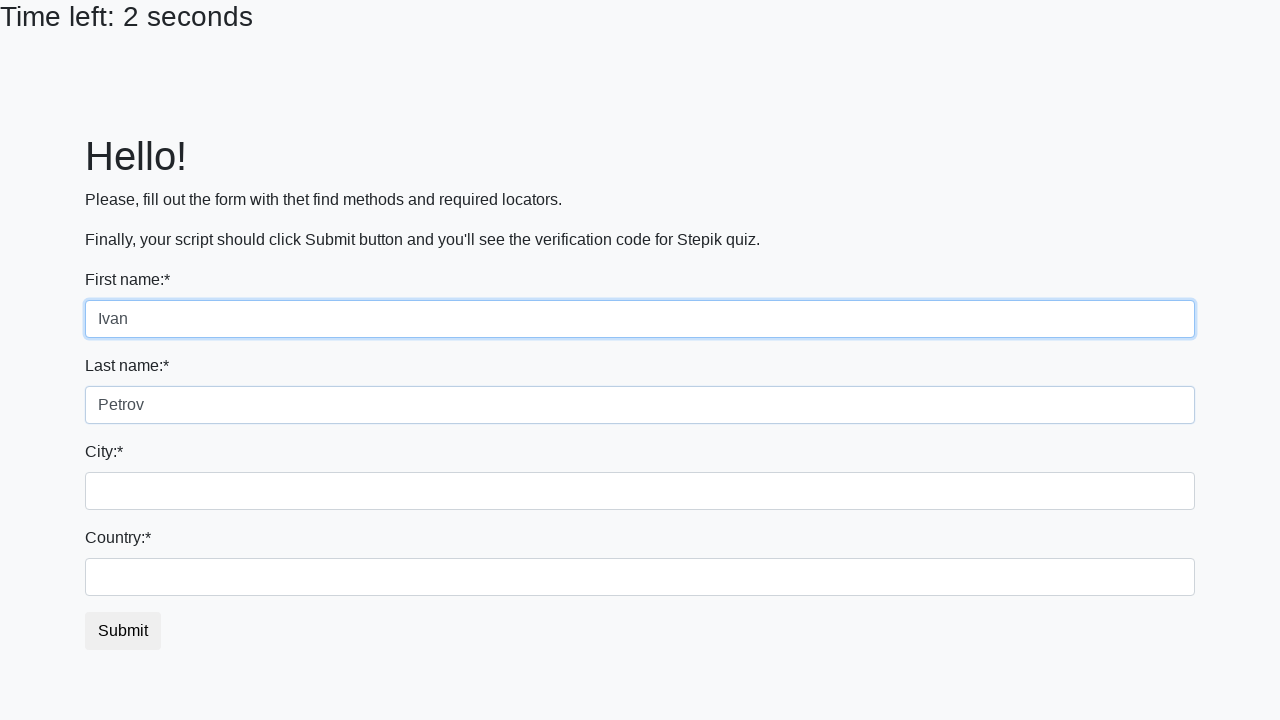

Filled city field with 'Smolensk' on .city
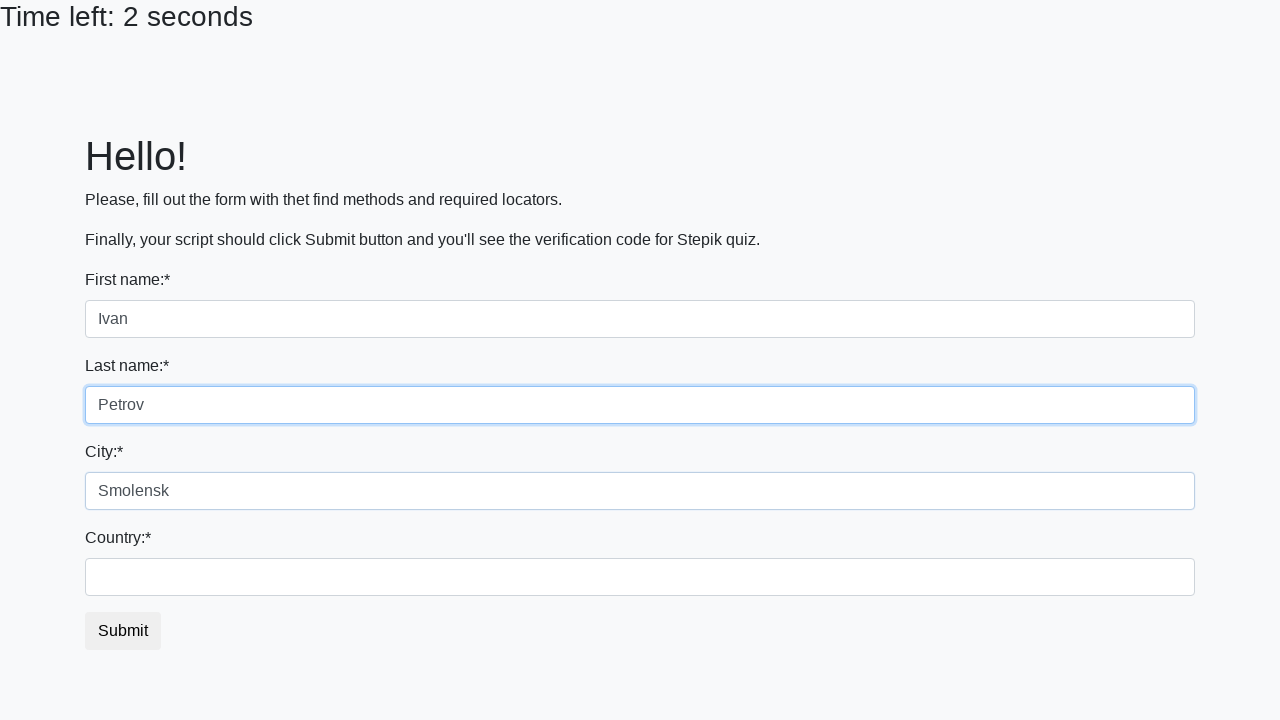

Filled country field with 'Russia' on #country
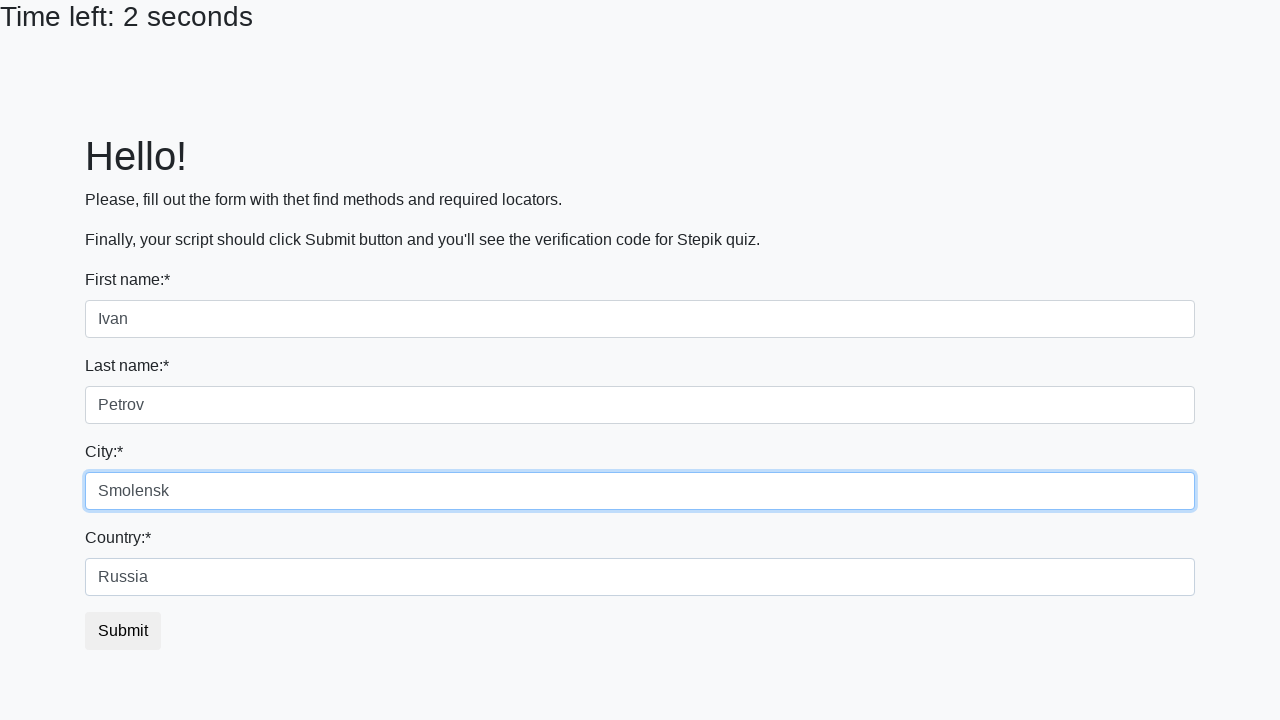

Clicked submit button to submit form at (123, 631) on button.btn
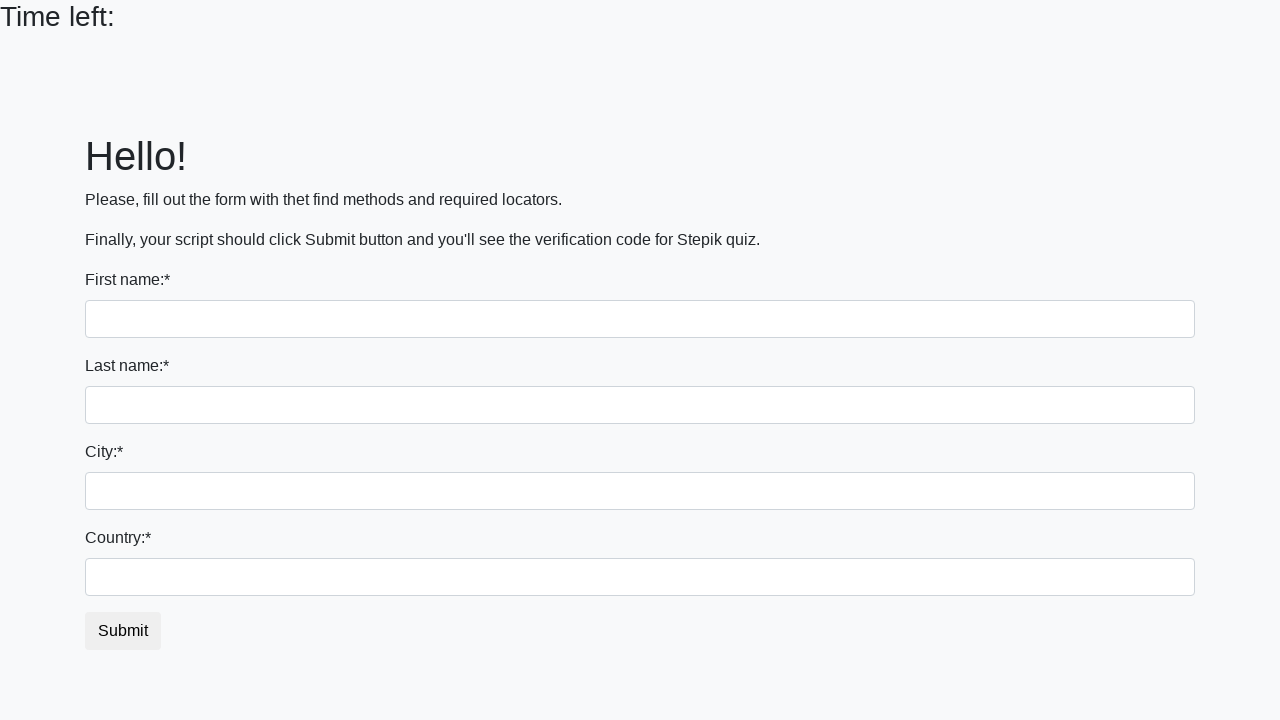

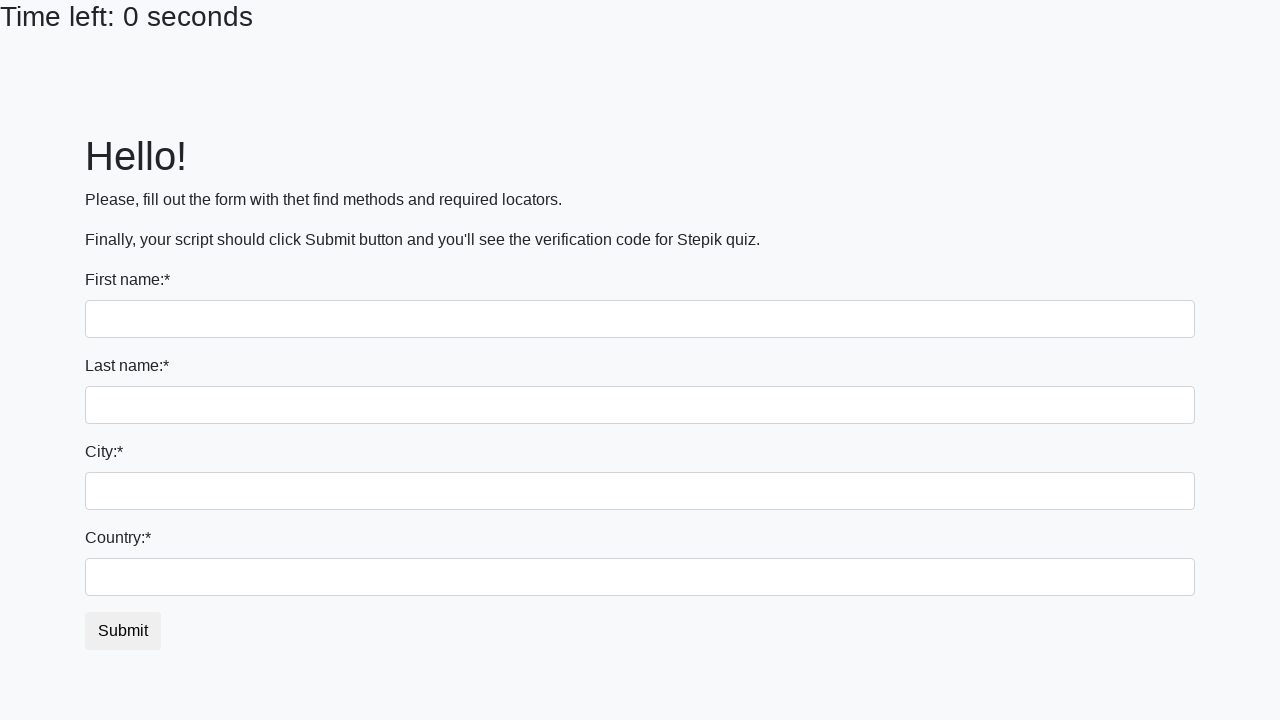